Tests the domain availability search functionality on NIC Argentina website by entering a domain name, selecting a zone, and submitting the search form.

Starting URL: https://nic.ar/es

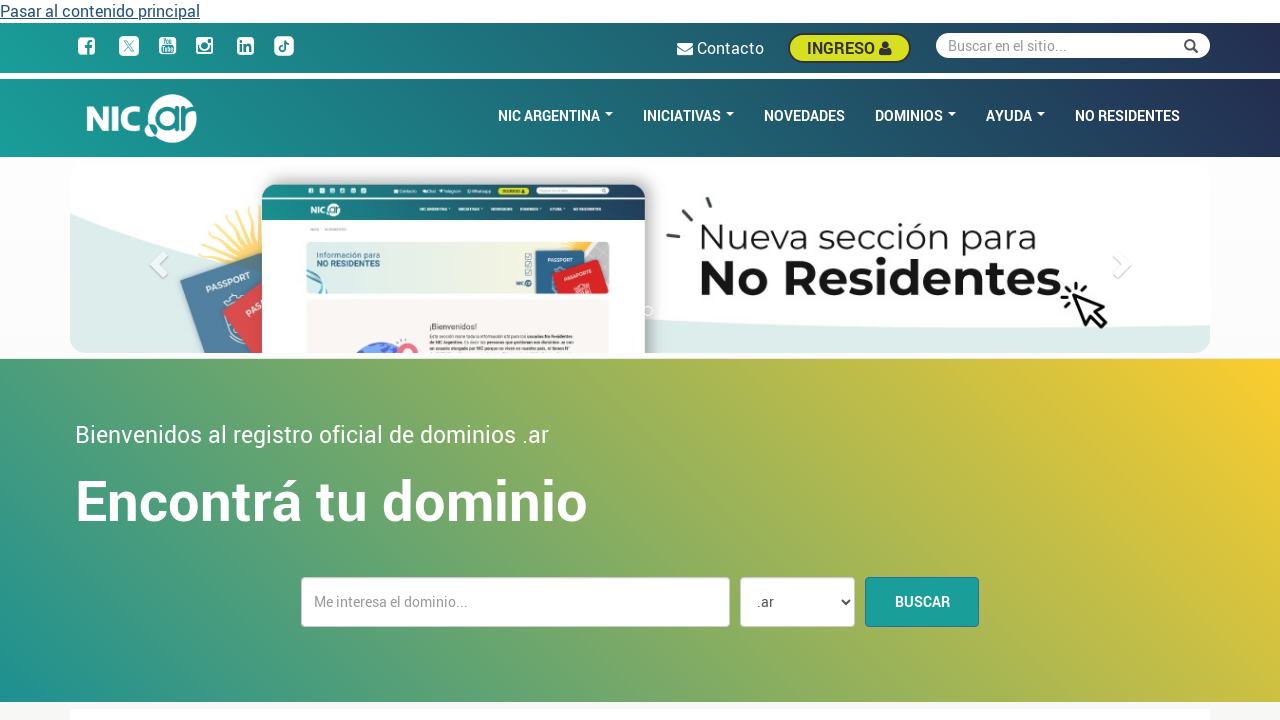

Waited for domain search input field to be present
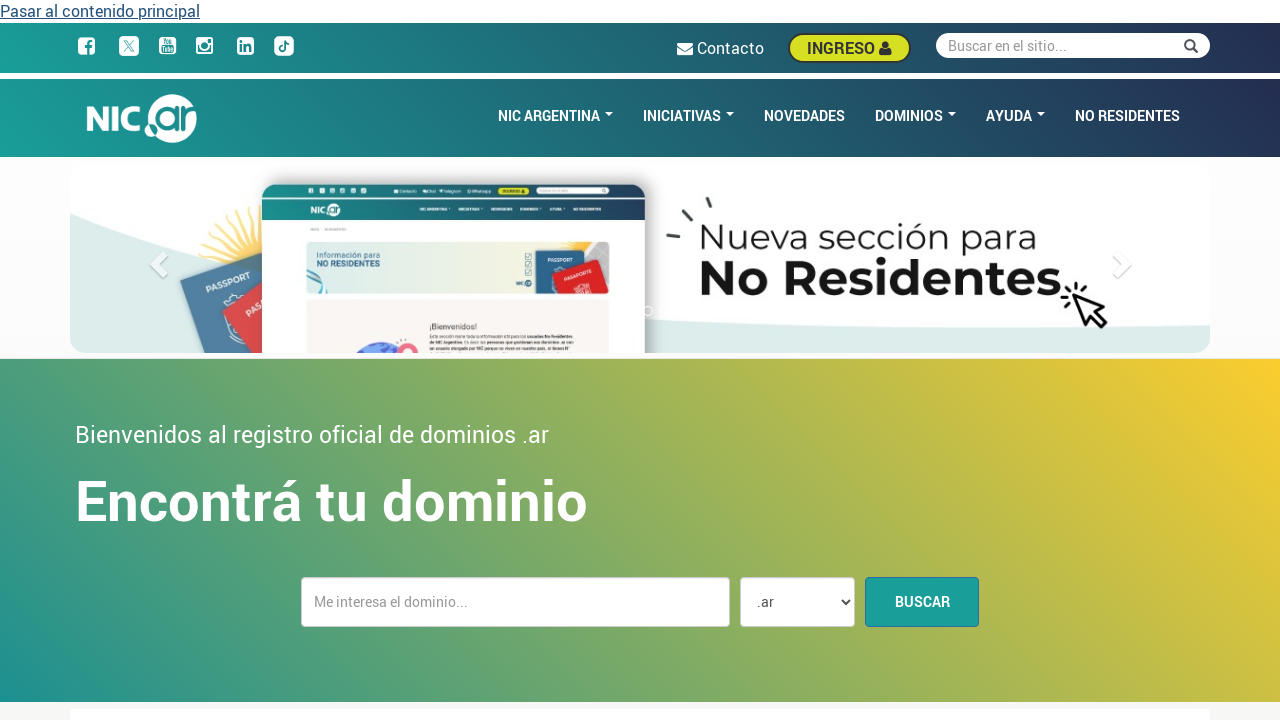

Filled domain search field with 'testdominio2024' on #edit-txtbuscar
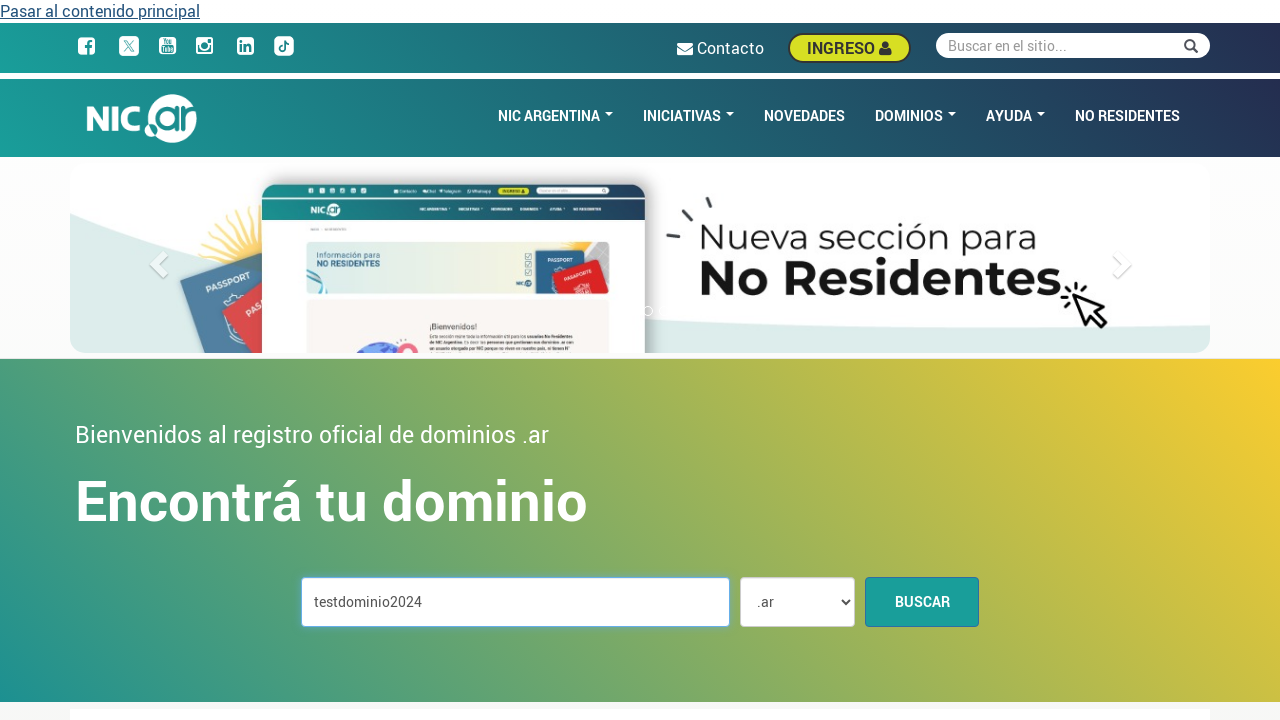

Selected '.com.ar' zone from dropdown on #cmbZonas
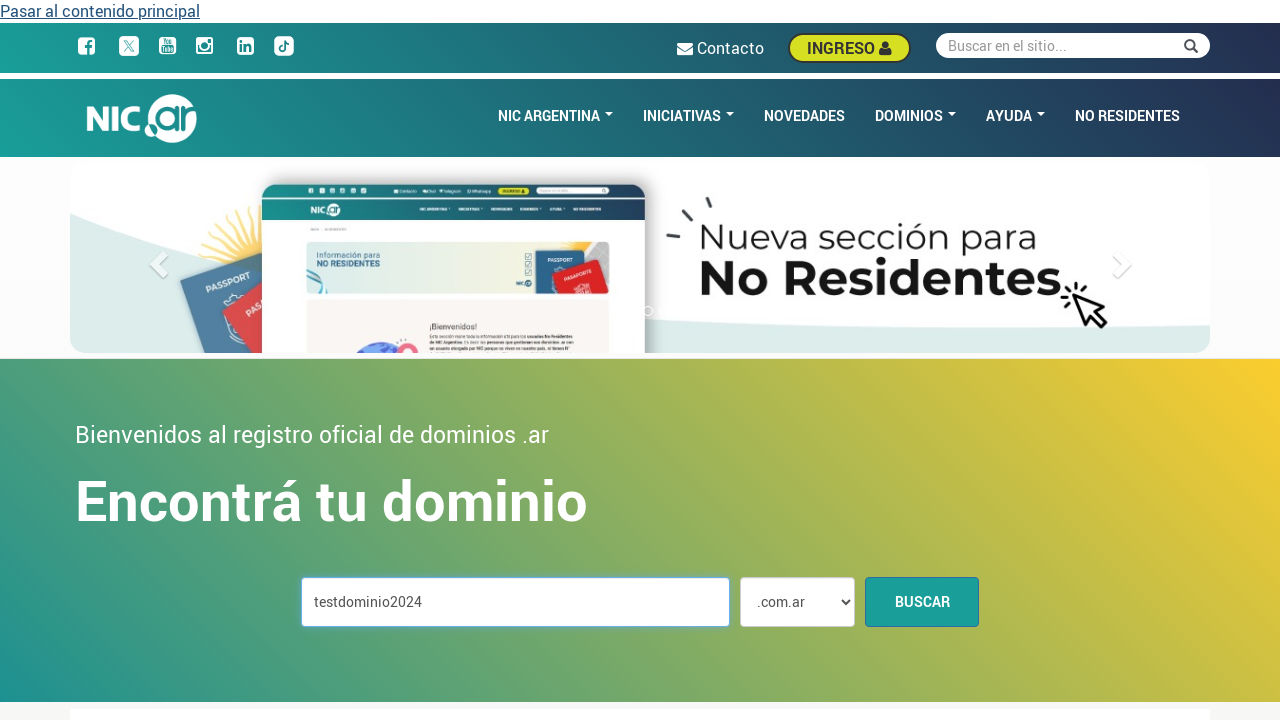

Scrolled to search button
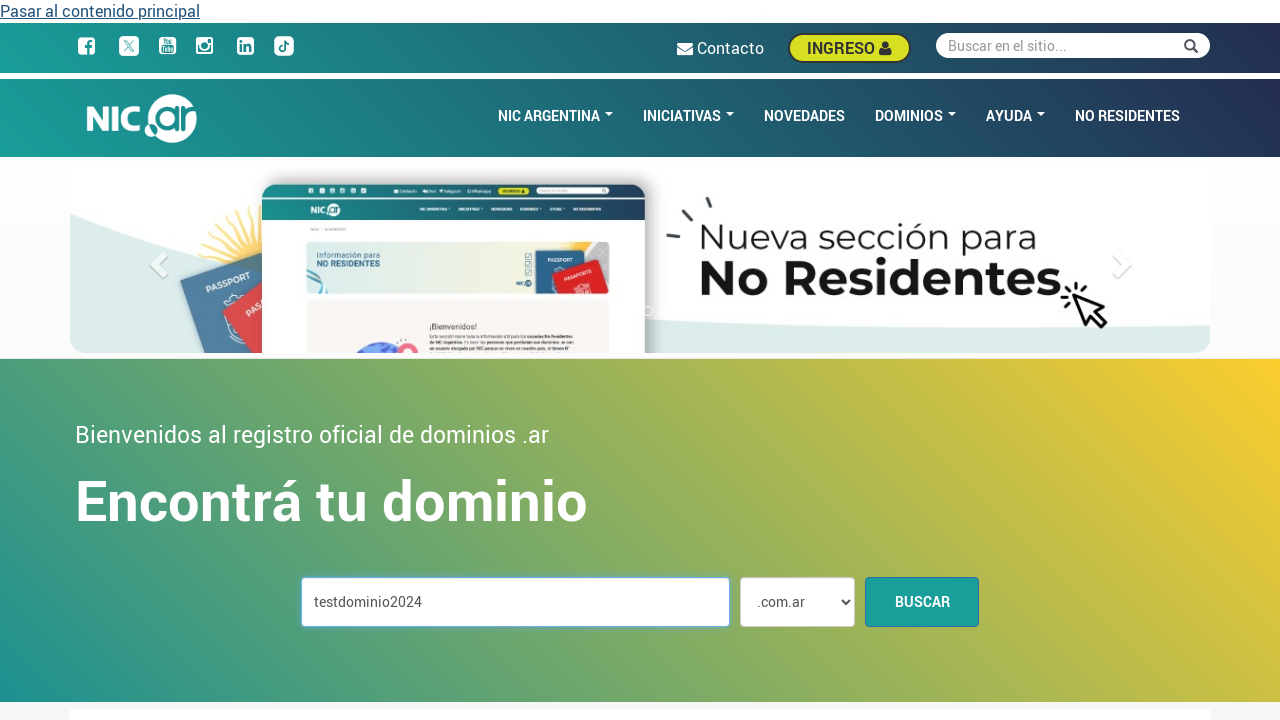

Clicked search button to check domain availability at (922, 602) on #btn-consultar-block-submit
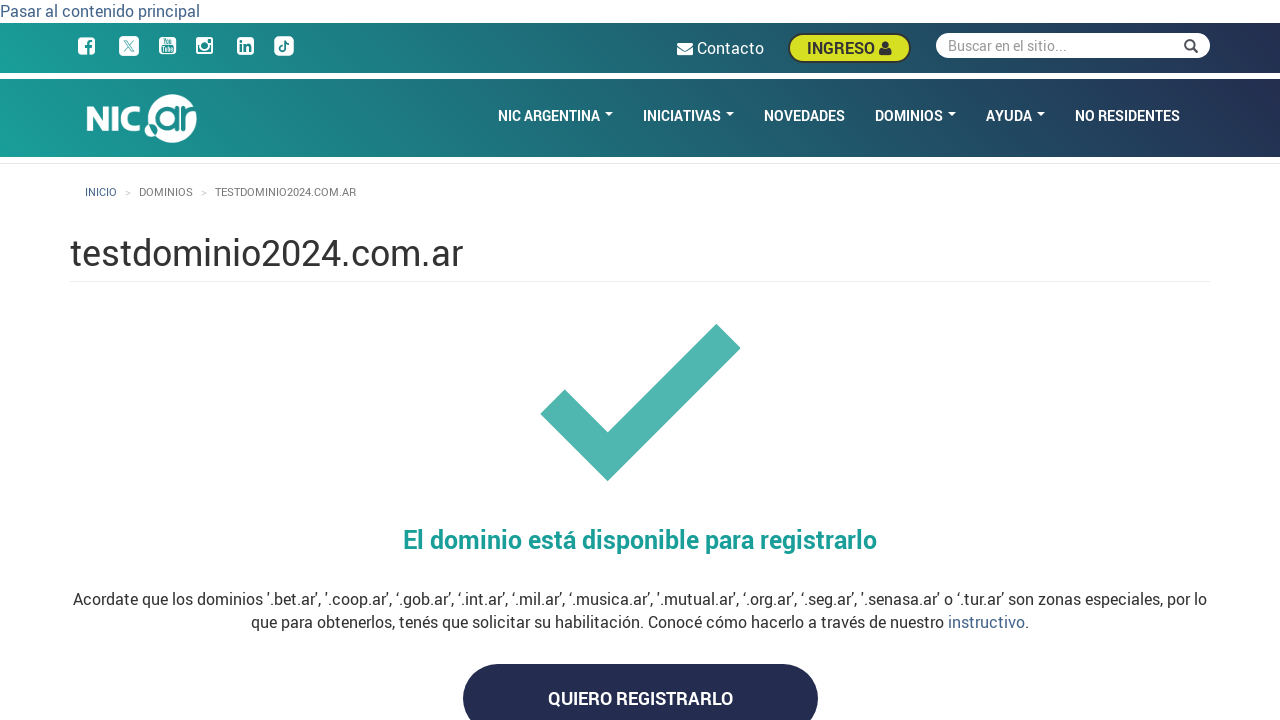

Domain availability search results loaded
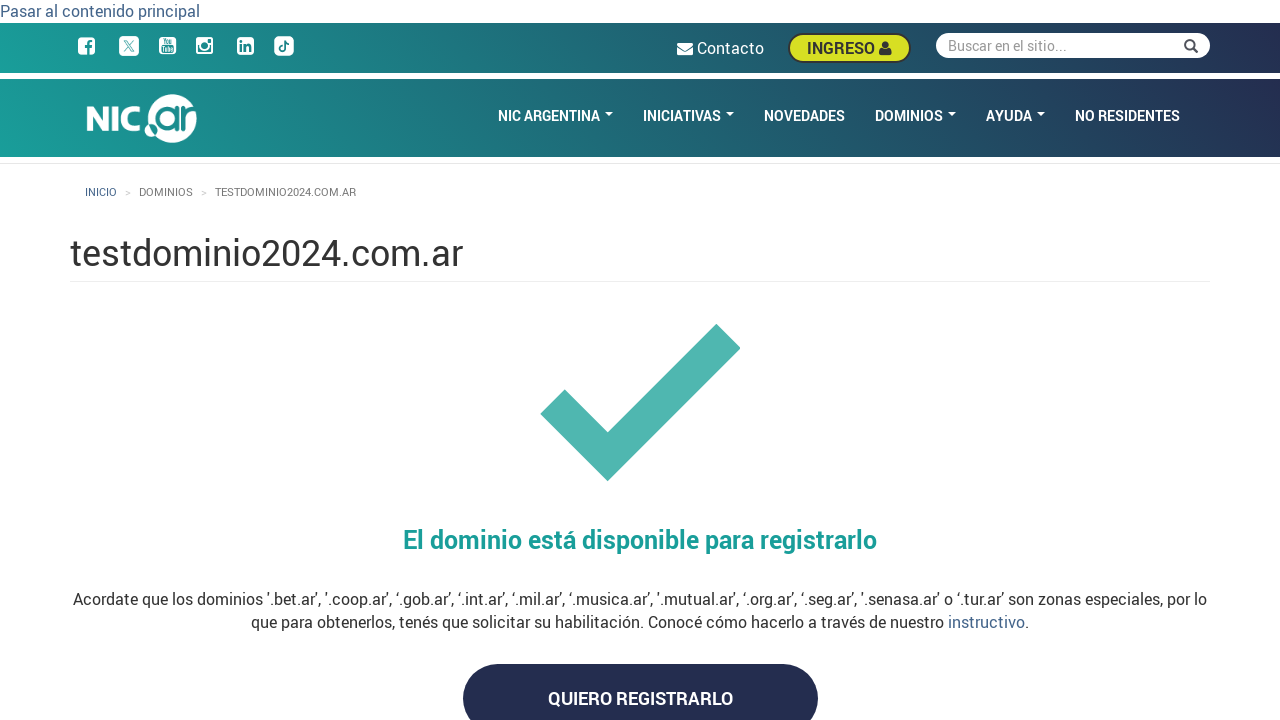

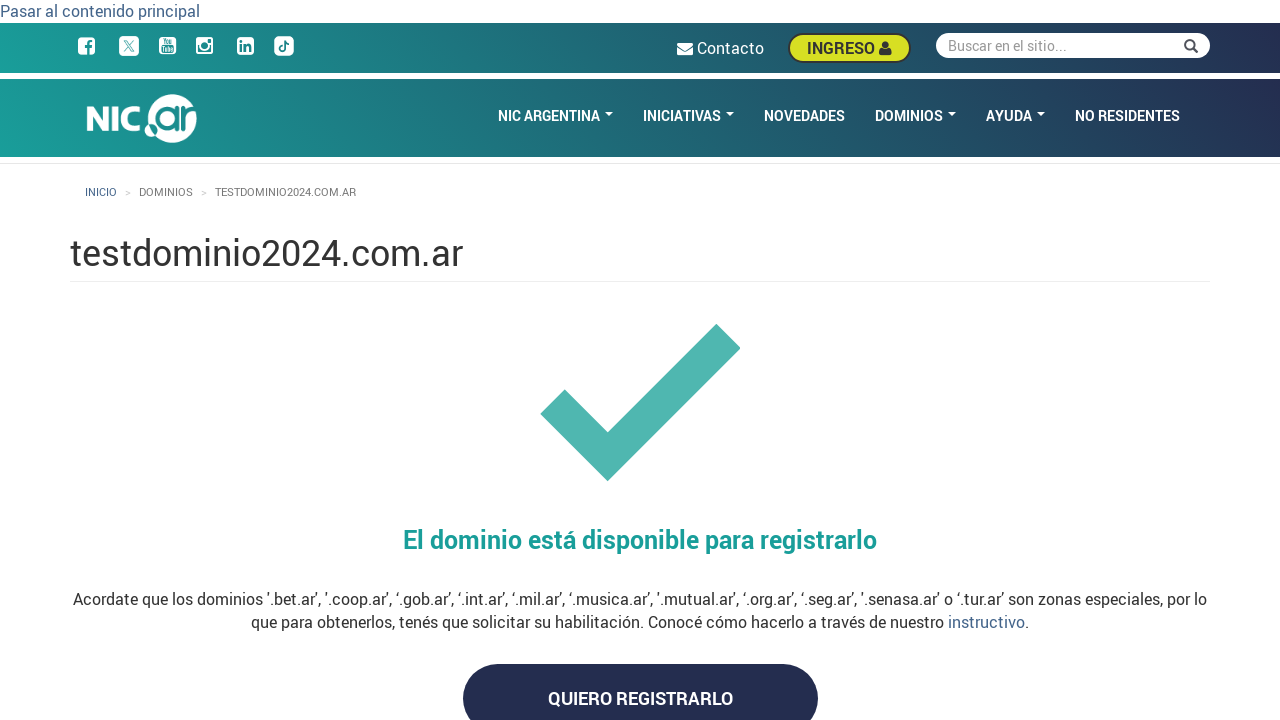